Tests dropdown functionality by selecting currency options from a static dropdown and updating passenger count in a dynamic dropdown

Starting URL: https://rahulshettyacademy.com/dropdownsPractise/

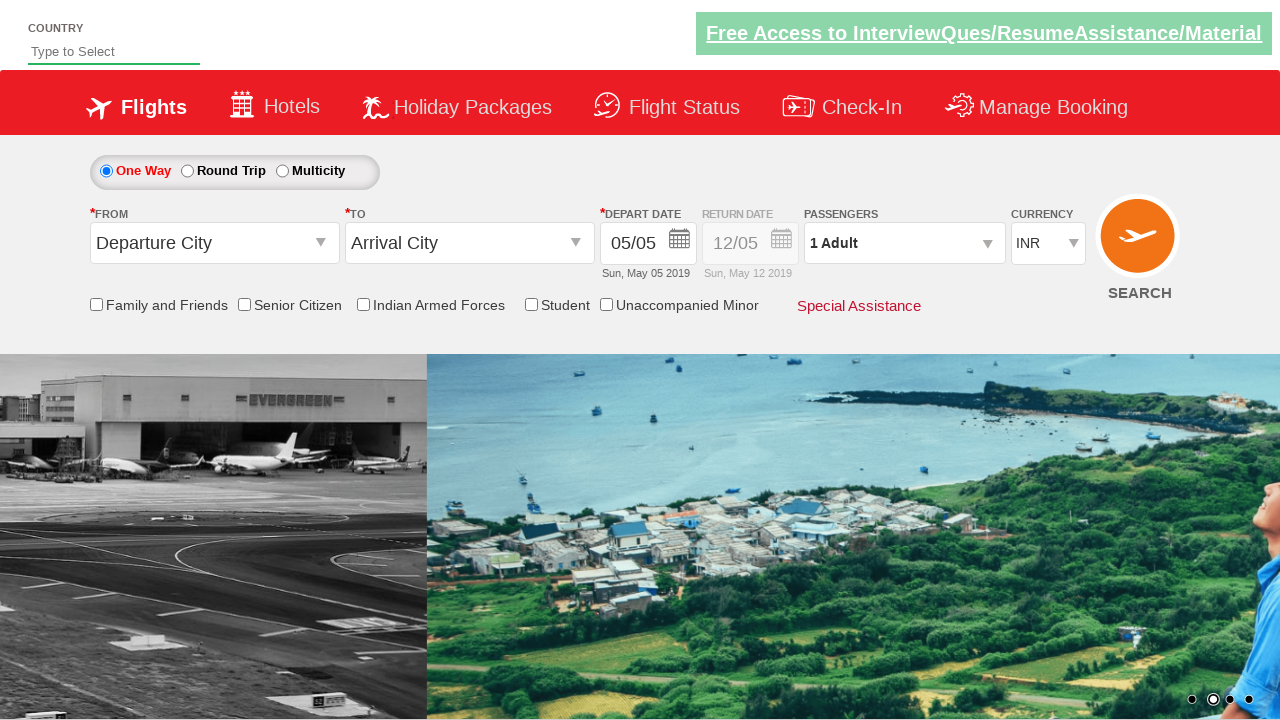

Selected INR currency from dropdown by index on #ctl00_mainContent_DropDownListCurrency
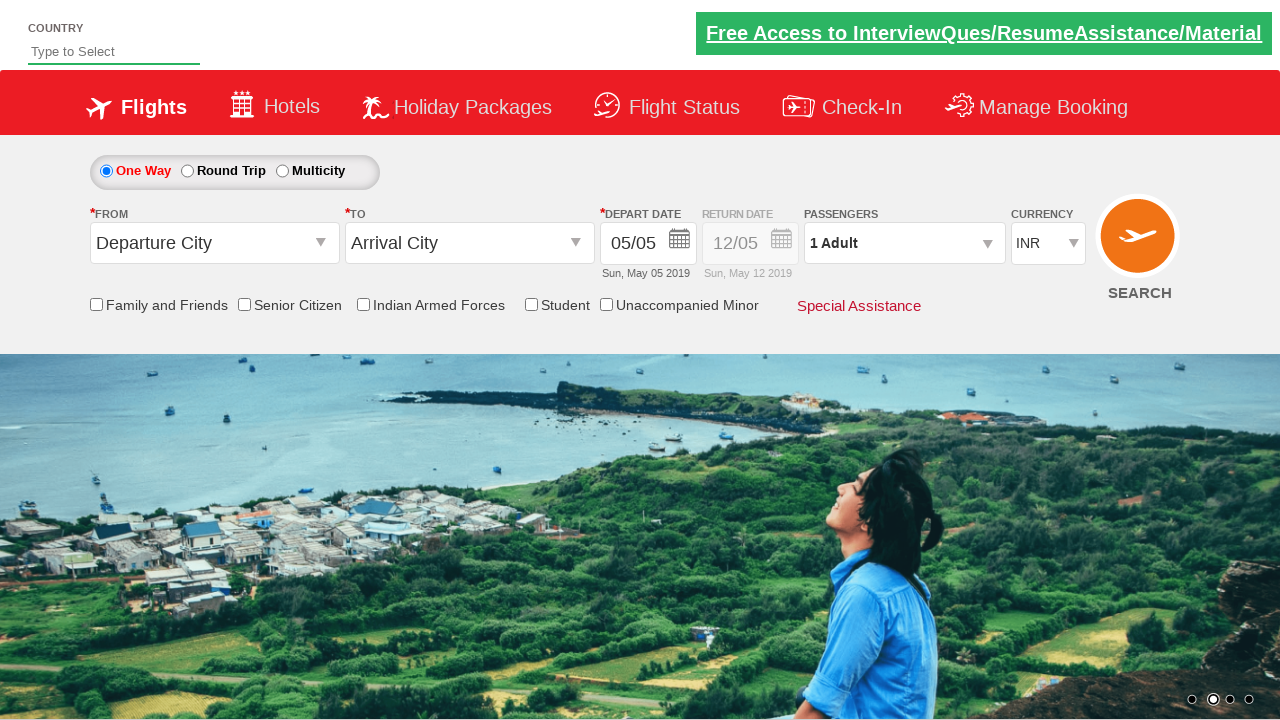

Selected USD currency from dropdown by label on #ctl00_mainContent_DropDownListCurrency
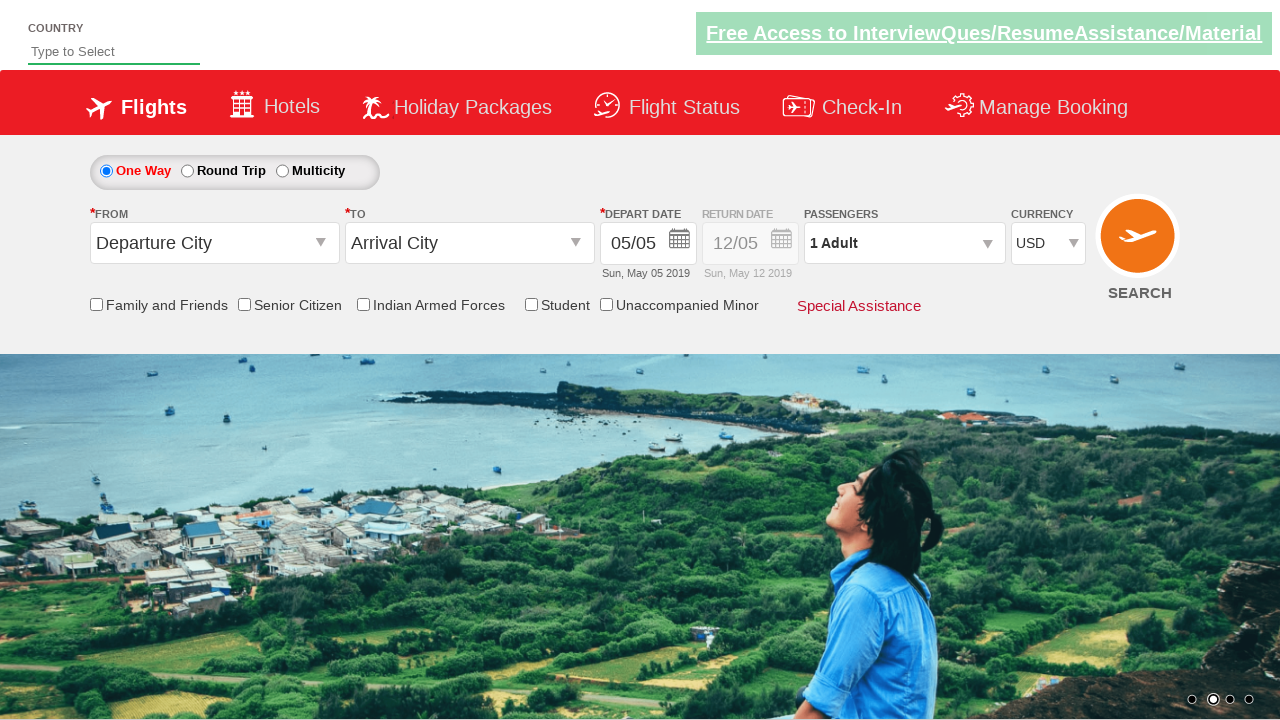

Selected AED currency from dropdown by value on #ctl00_mainContent_DropDownListCurrency
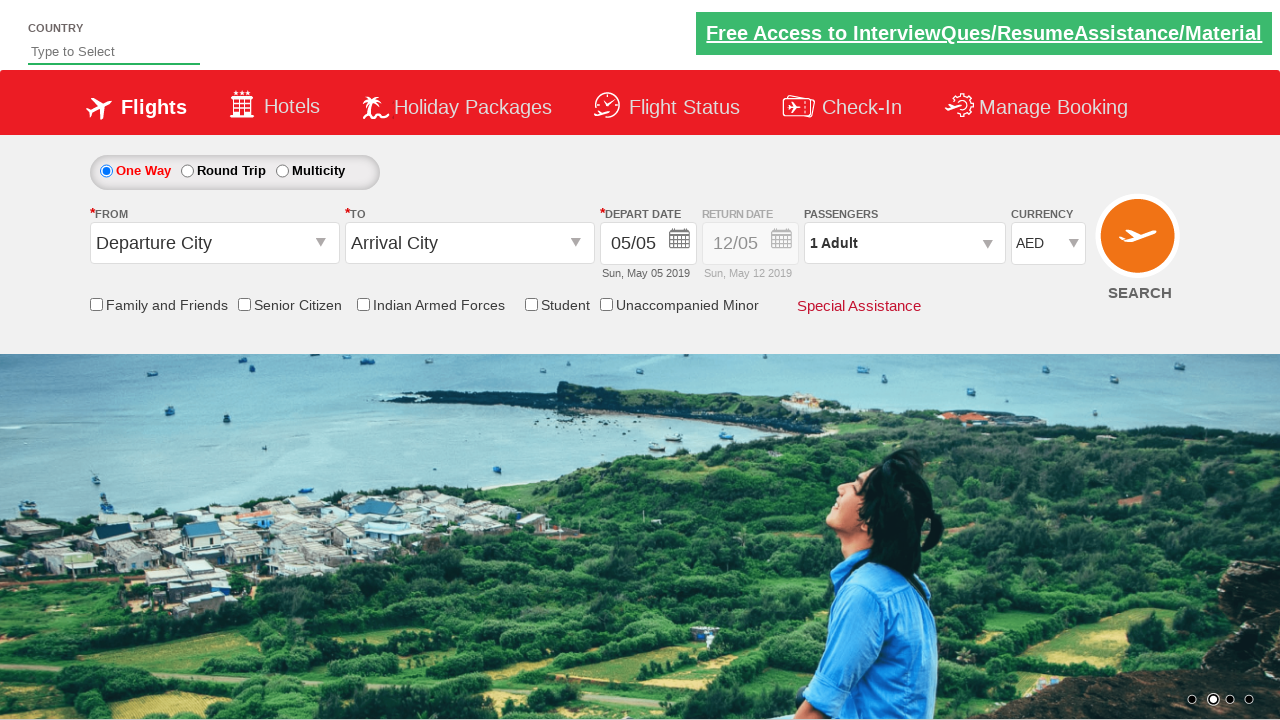

Clicked on passenger info dropdown to open it at (904, 243) on #divpaxinfo
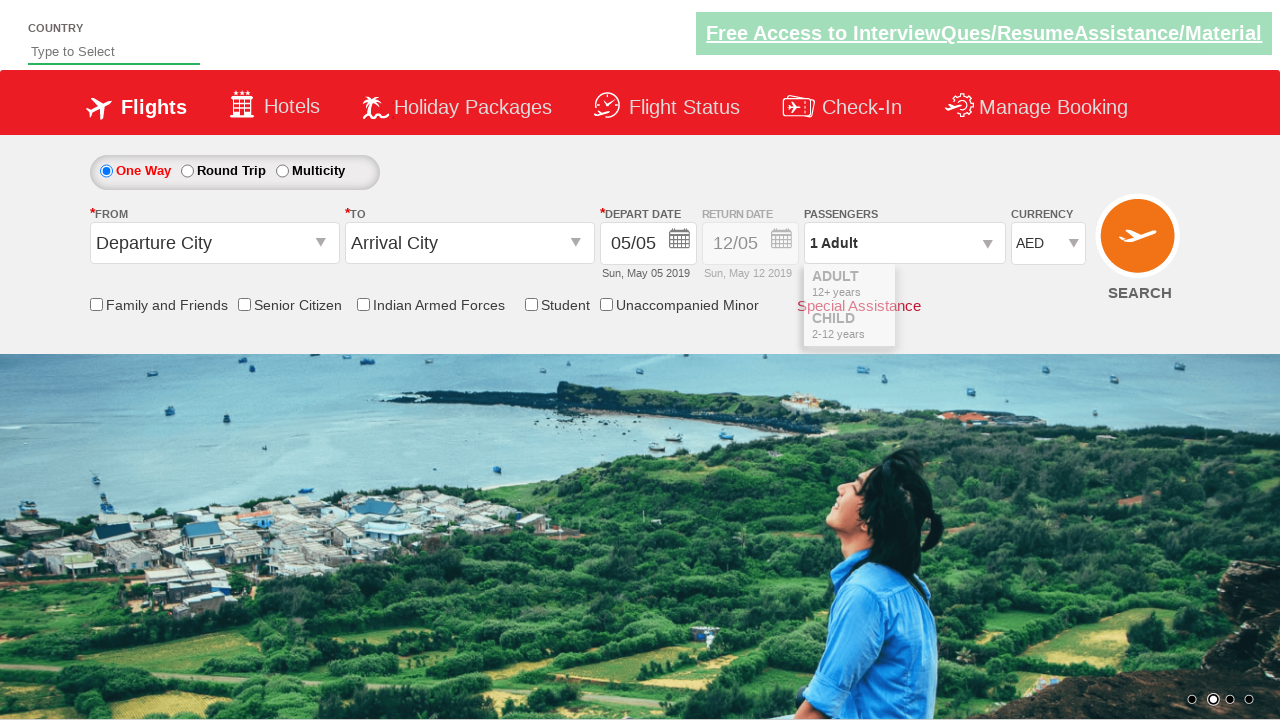

Clicked adult increment button (iteration 1/4) at (982, 288) on #hrefIncAdt
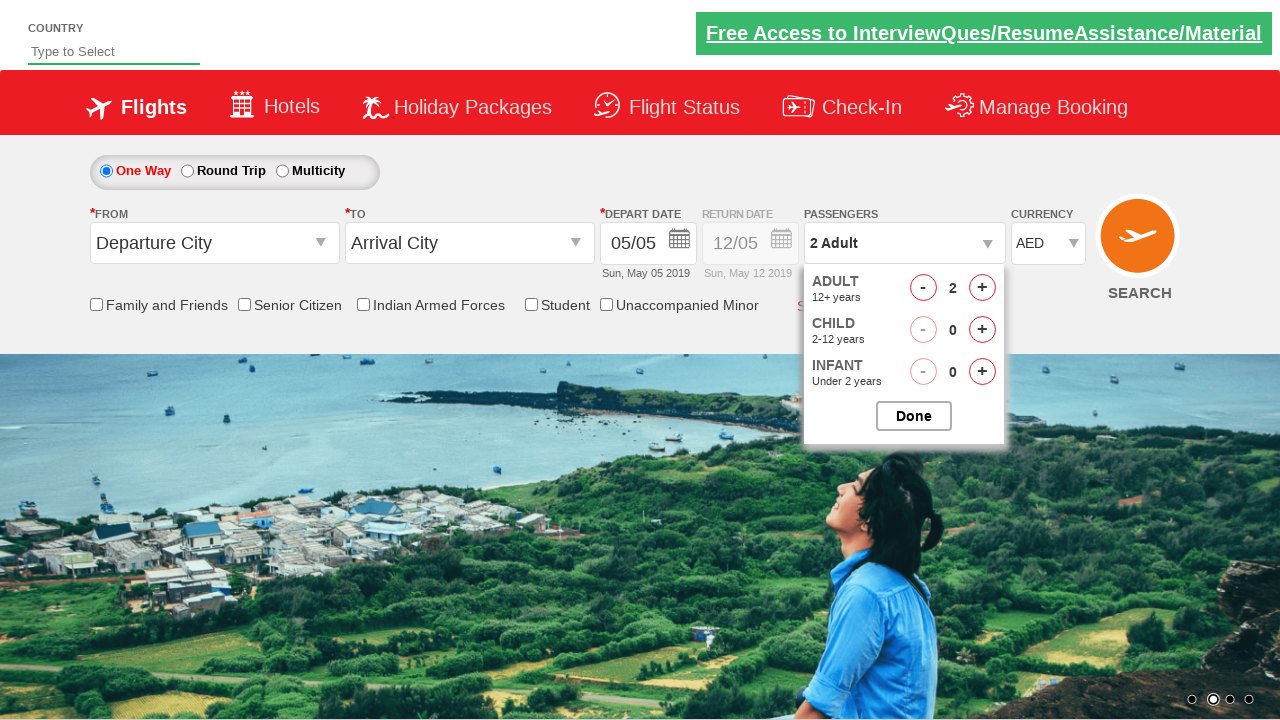

Clicked adult increment button (iteration 2/4) at (982, 288) on #hrefIncAdt
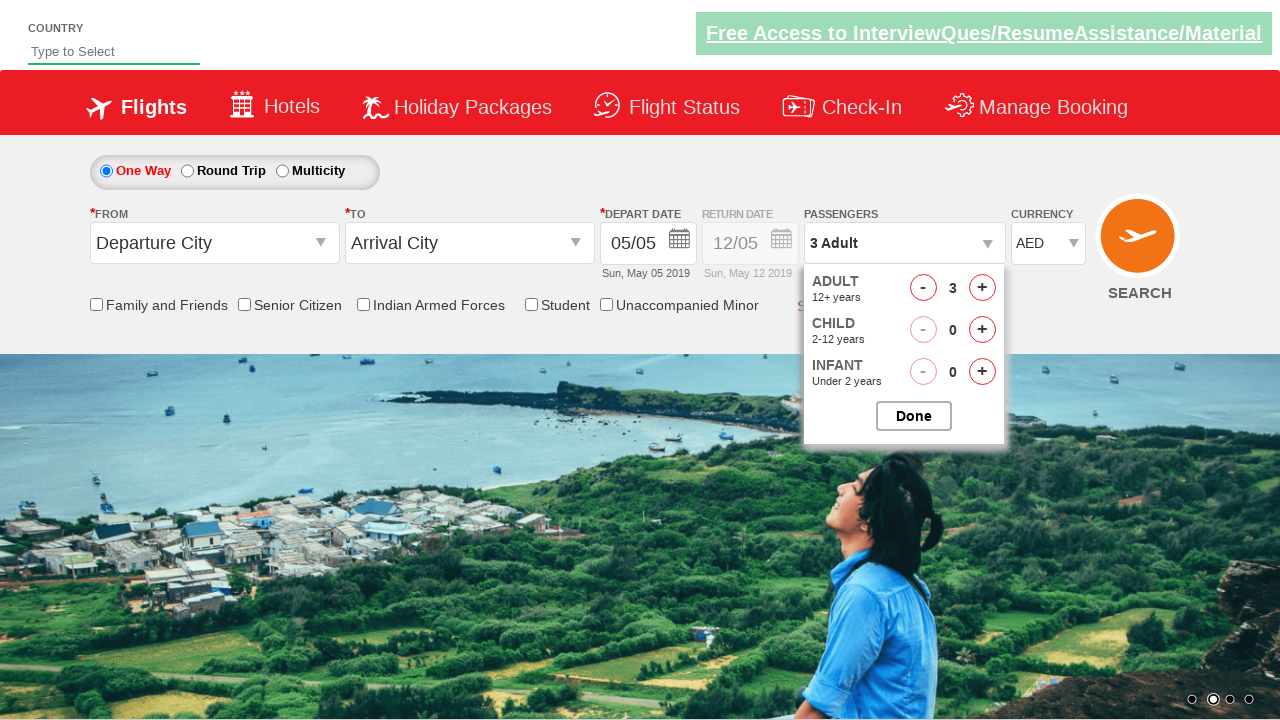

Clicked adult increment button (iteration 3/4) at (982, 288) on #hrefIncAdt
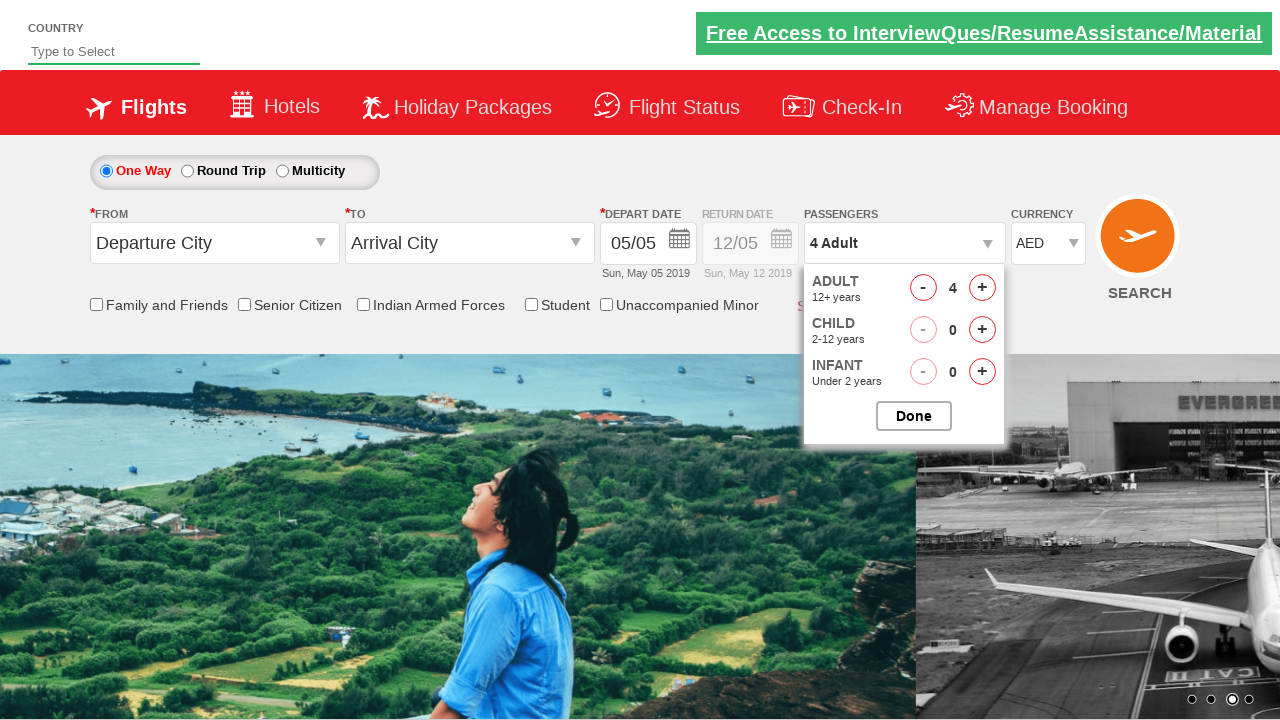

Clicked adult increment button (iteration 4/4) at (982, 288) on #hrefIncAdt
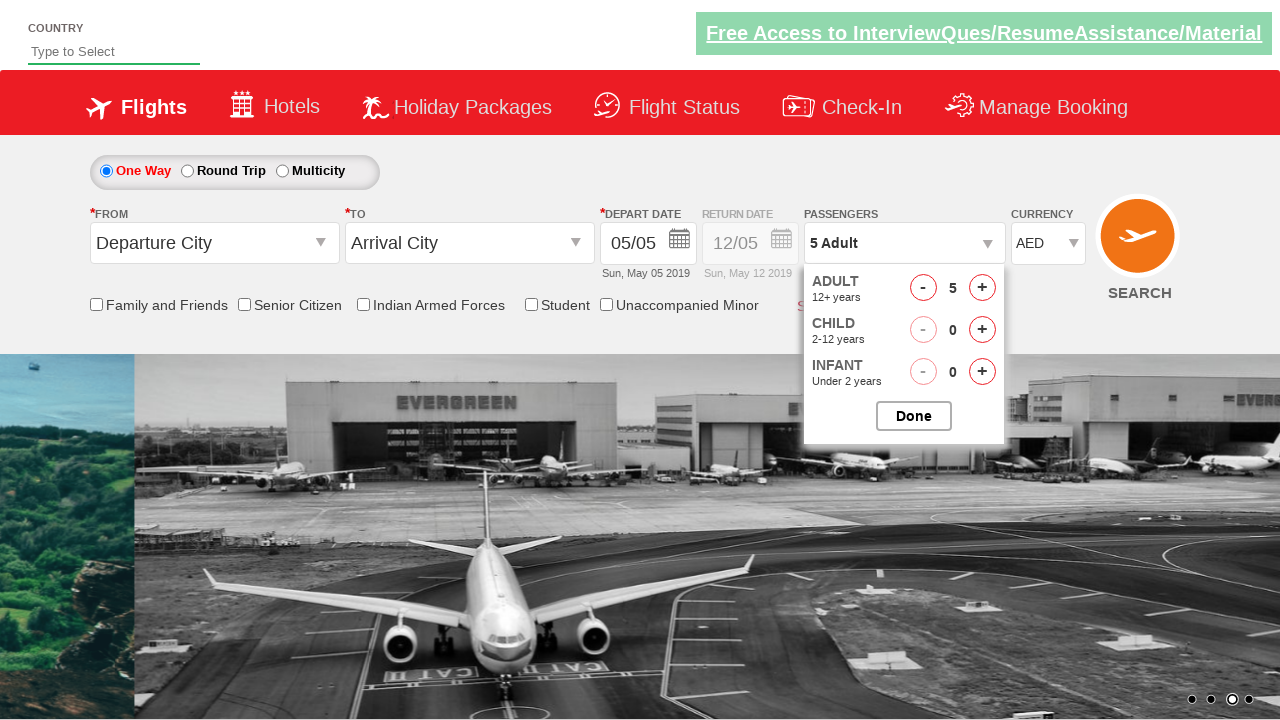

Closed the passenger dropdown at (914, 416) on #btnclosepaxoption
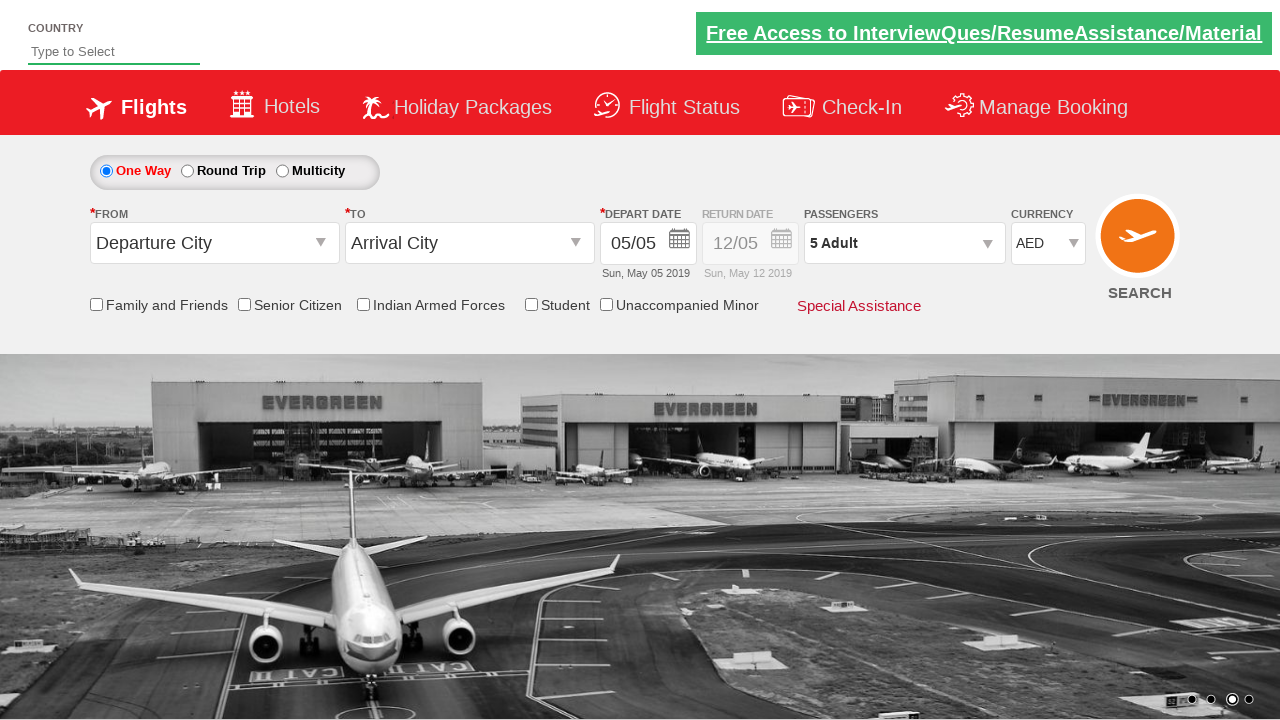

Retrieved passenger info text: 5 Adult
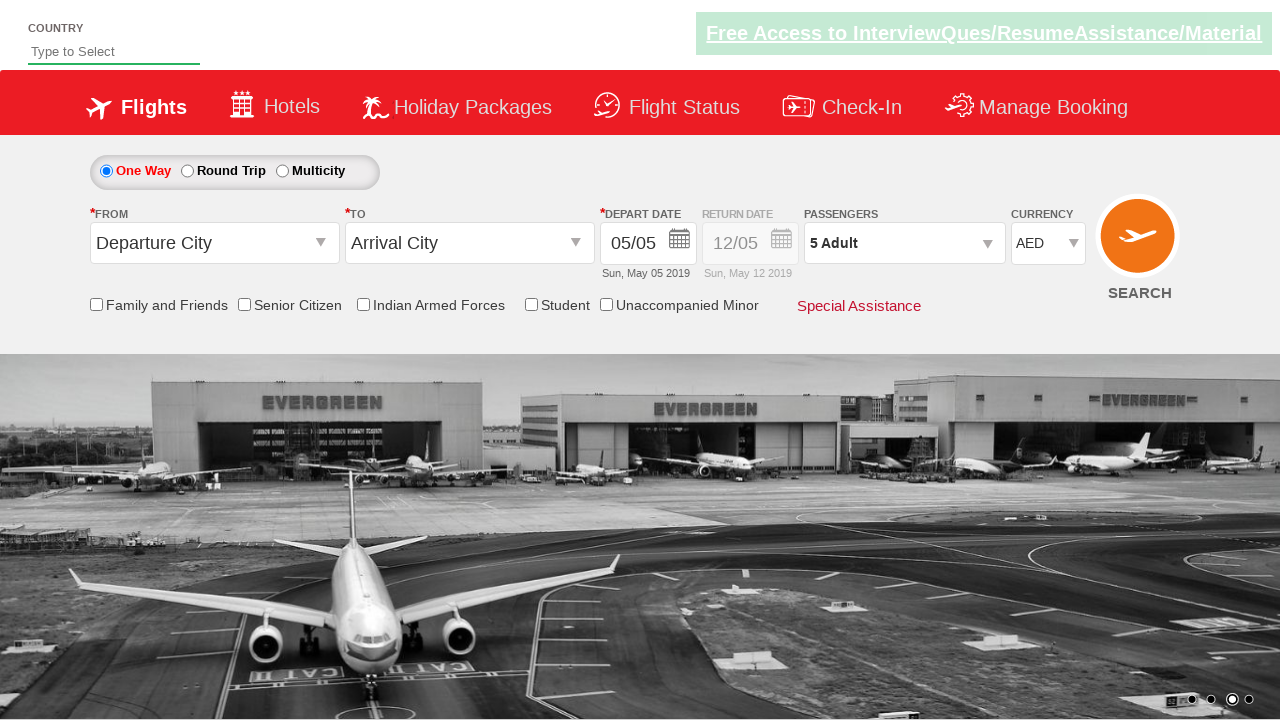

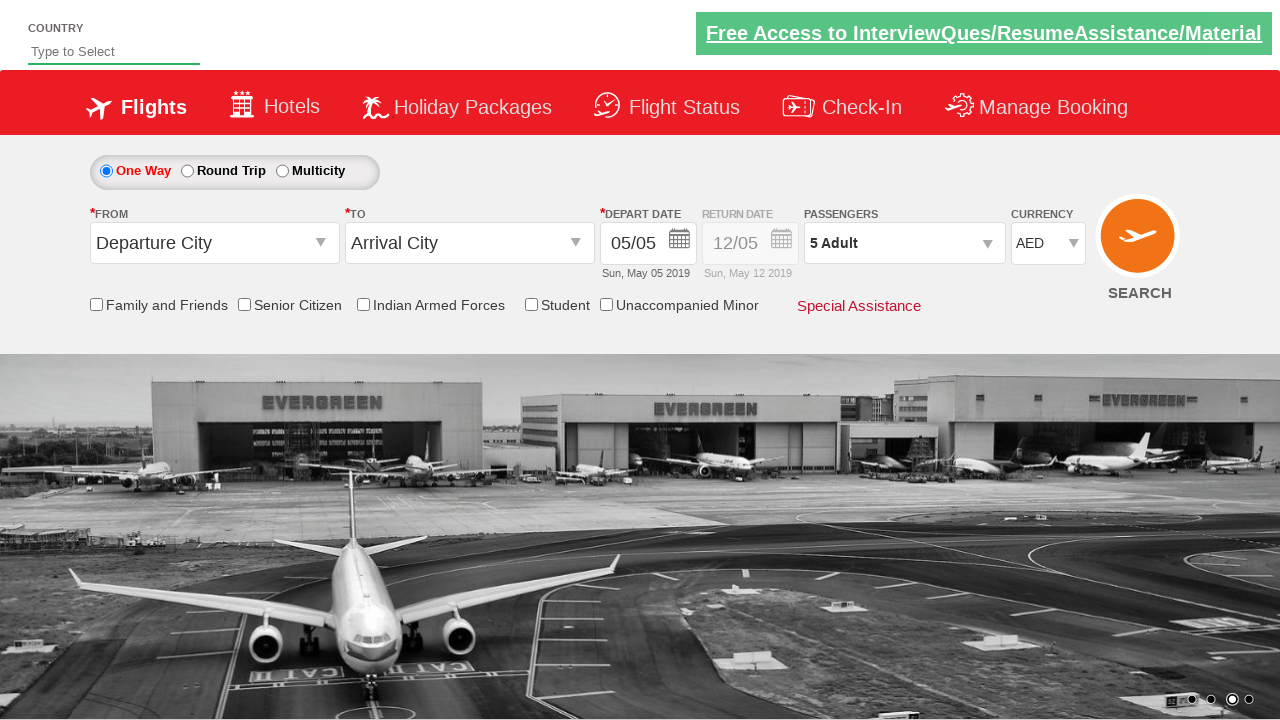